Tests that Clear completed button is hidden when no items are completed

Starting URL: https://demo.playwright.dev/todomvc

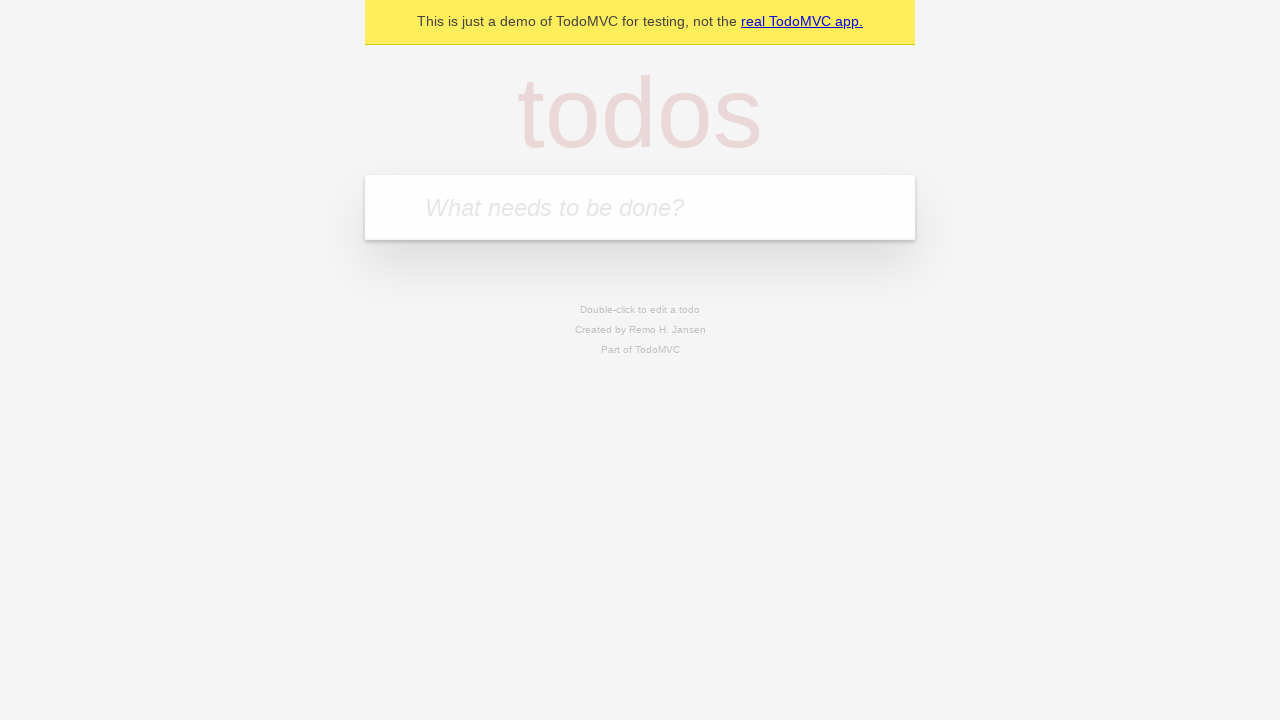

Filled todo input with 'buy some cheese' on internal:attr=[placeholder="What needs to be done?"i]
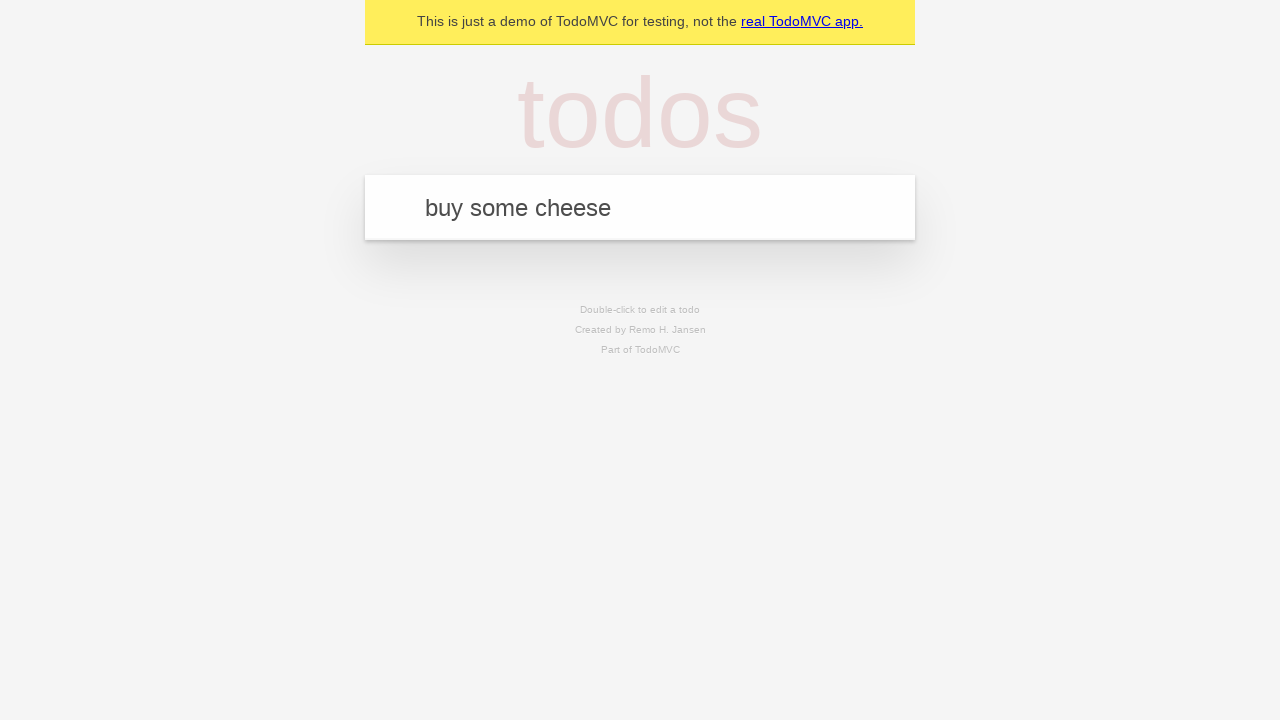

Pressed Enter to add first todo on internal:attr=[placeholder="What needs to be done?"i]
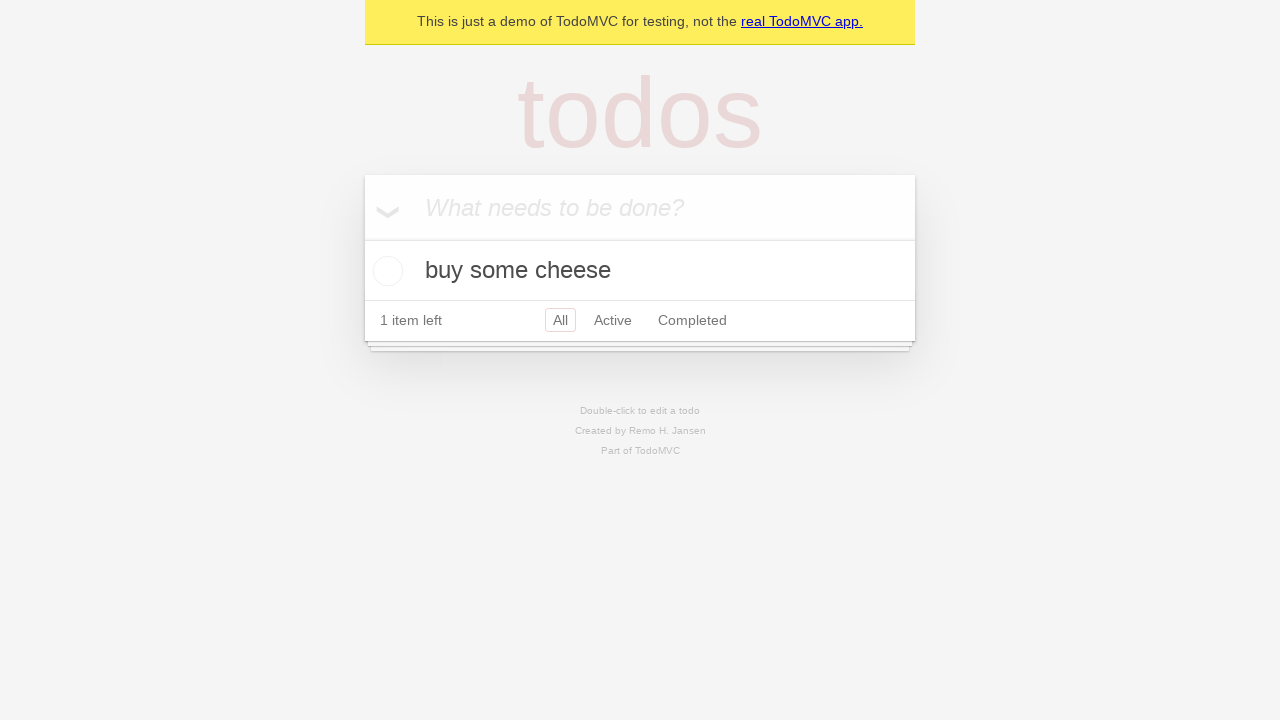

Filled todo input with 'feed the cat' on internal:attr=[placeholder="What needs to be done?"i]
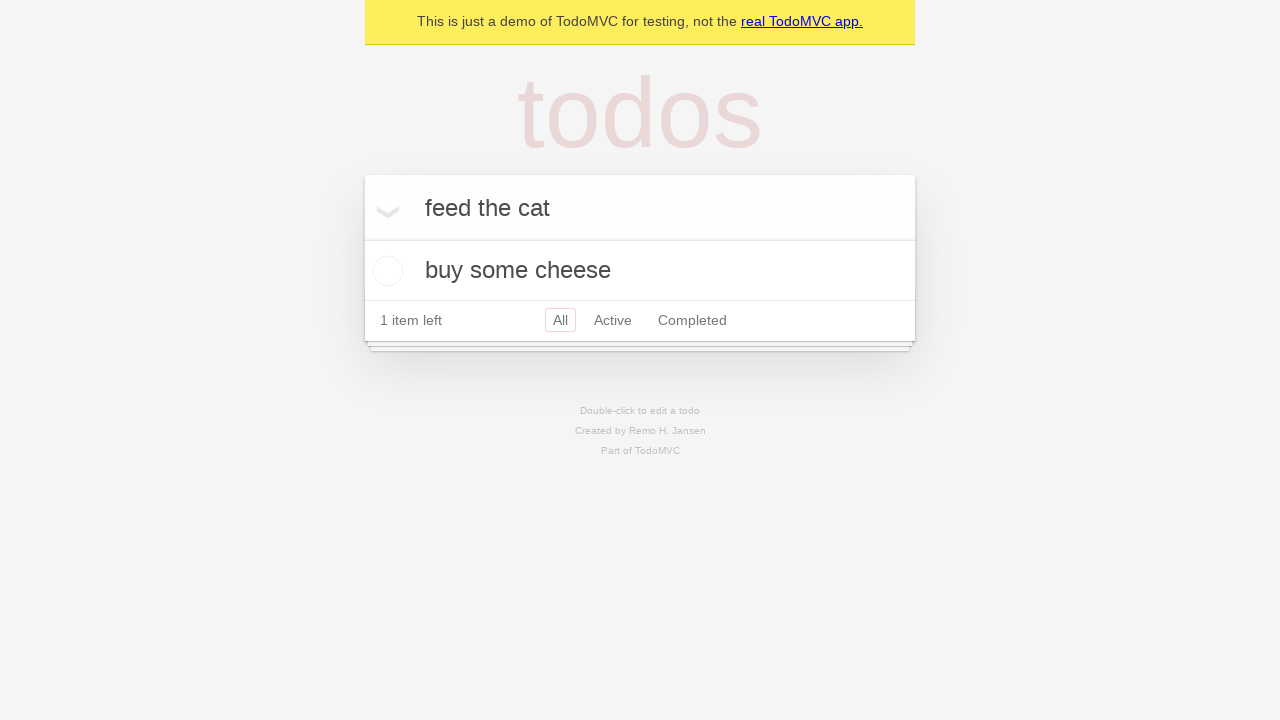

Pressed Enter to add second todo on internal:attr=[placeholder="What needs to be done?"i]
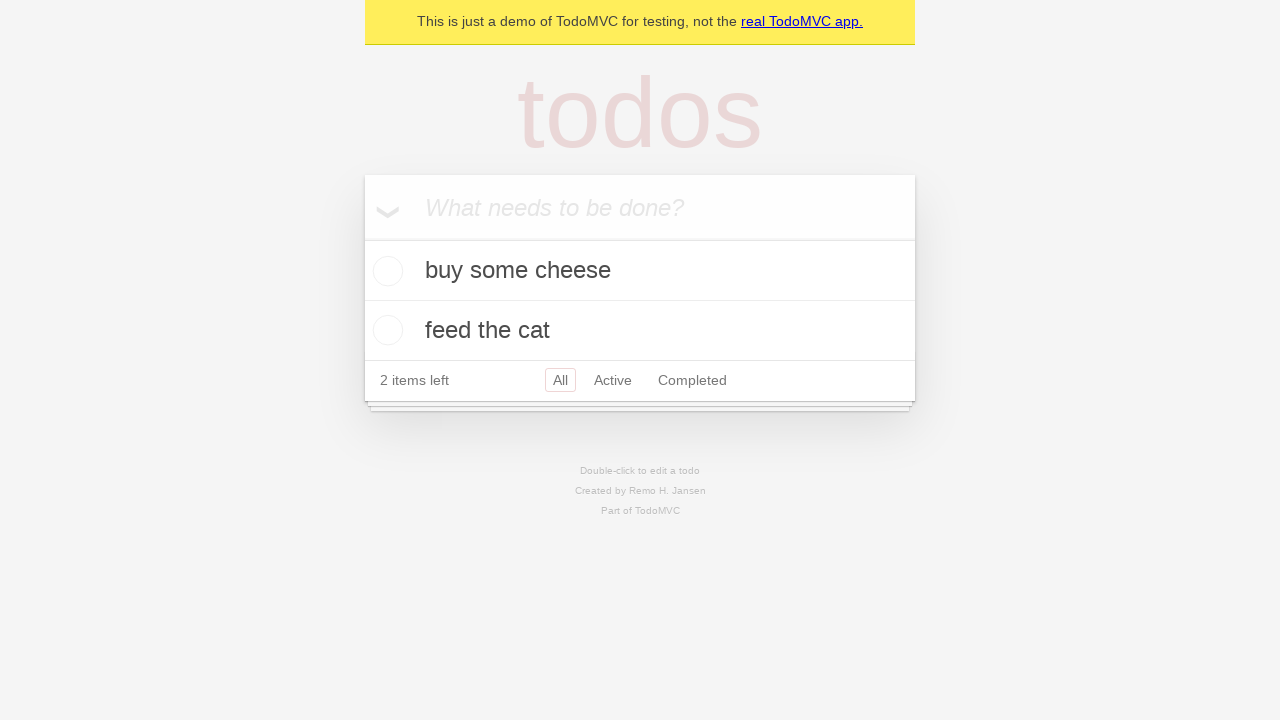

Filled todo input with 'book a doctors appointment' on internal:attr=[placeholder="What needs to be done?"i]
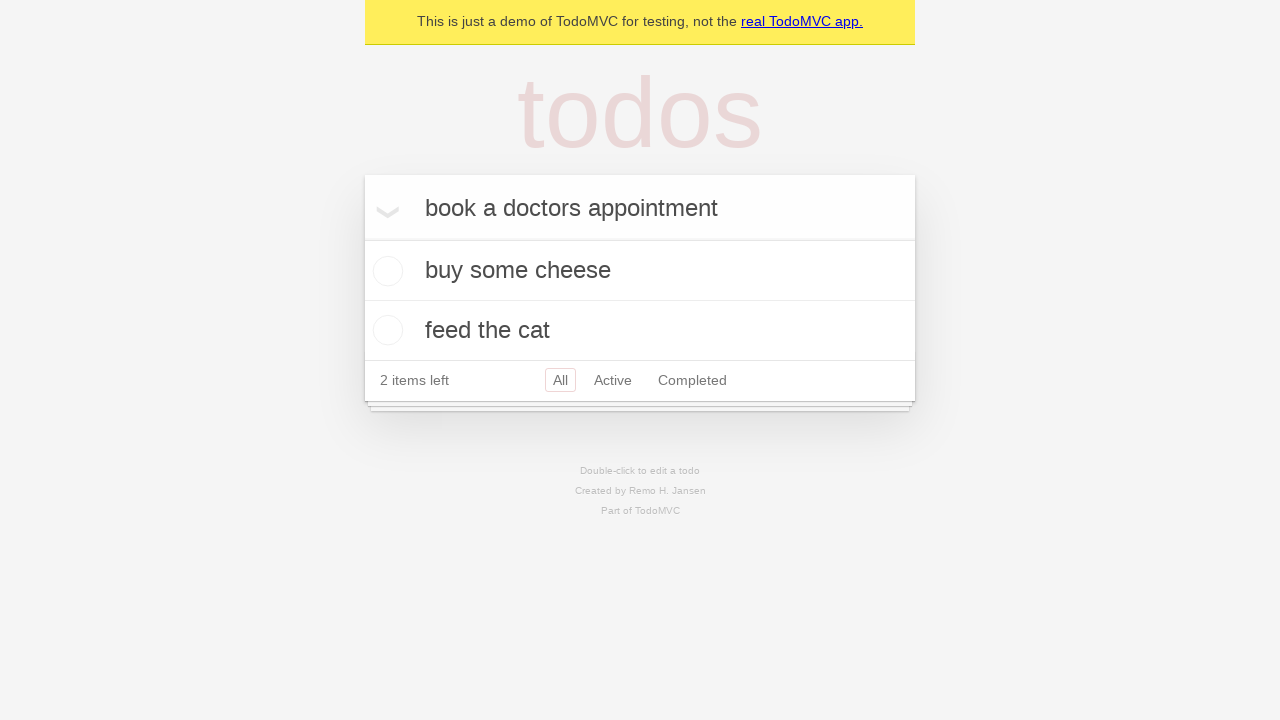

Pressed Enter to add third todo on internal:attr=[placeholder="What needs to be done?"i]
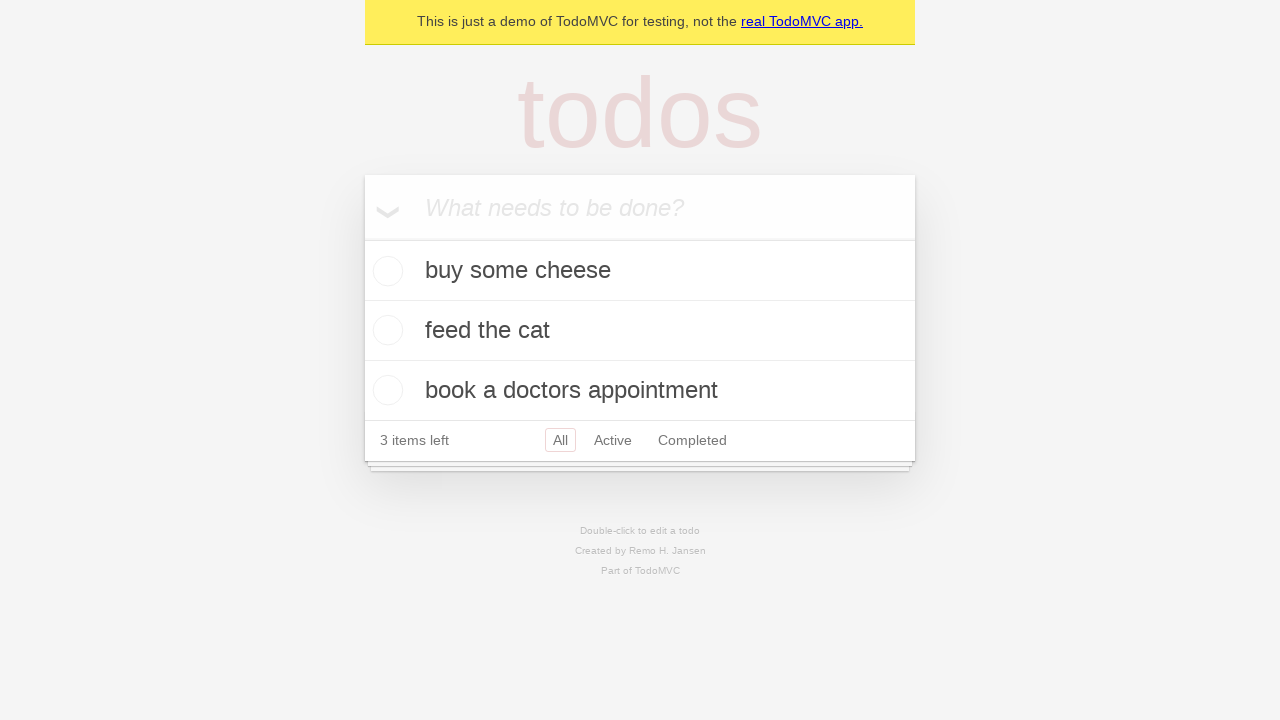

Checked the first todo item as completed at (385, 271) on .todo-list li .toggle >> nth=0
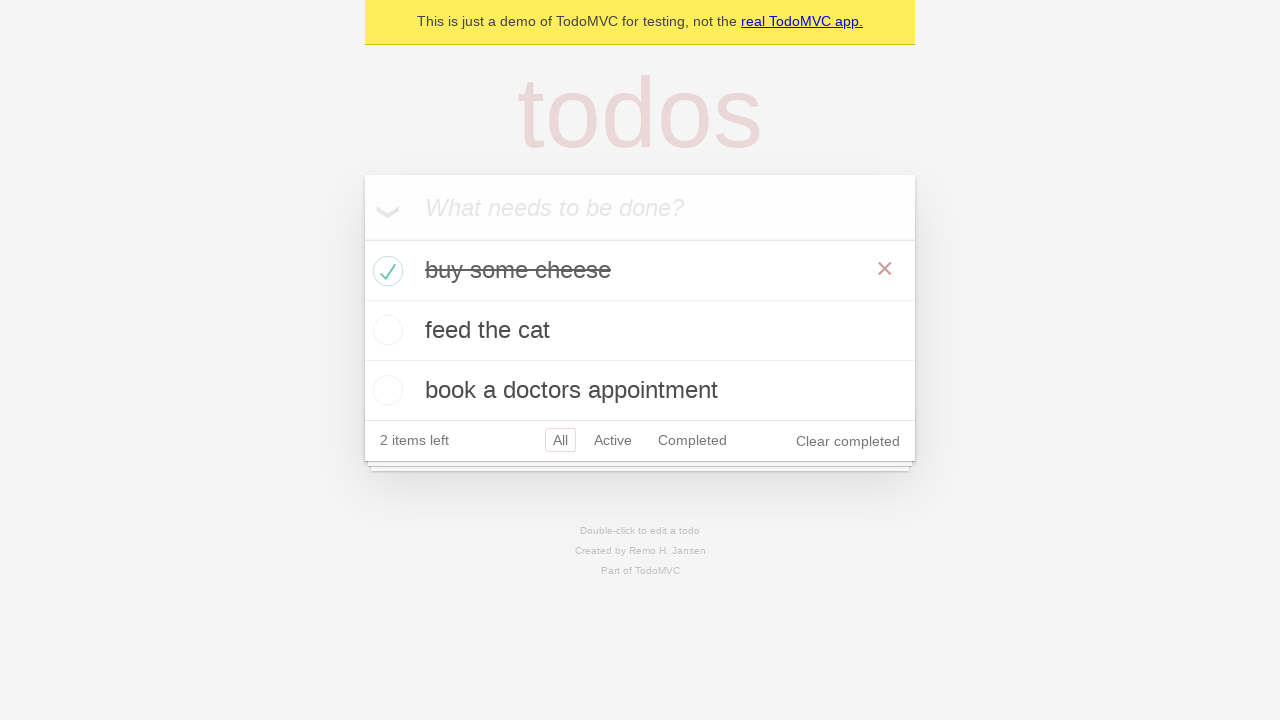

Clicked Clear completed button to remove completed todos at (848, 441) on internal:role=button[name="Clear completed"i]
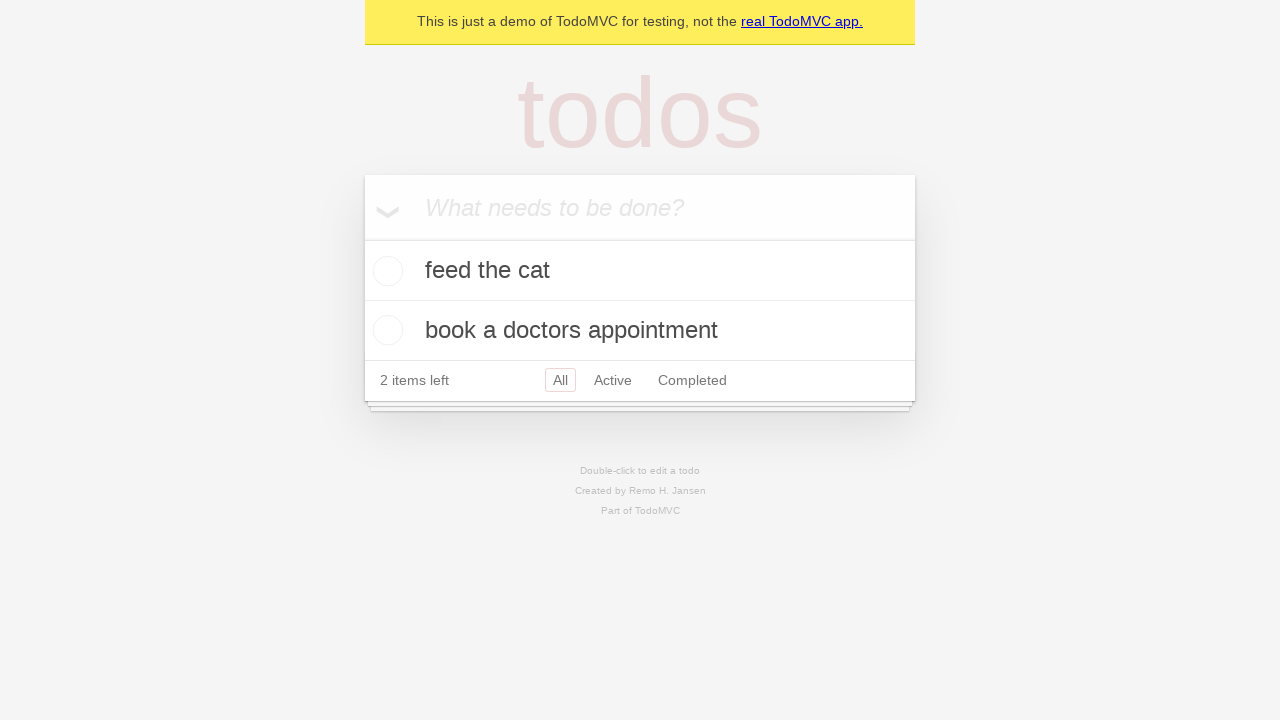

Verified that Clear completed button is hidden when no items are completed
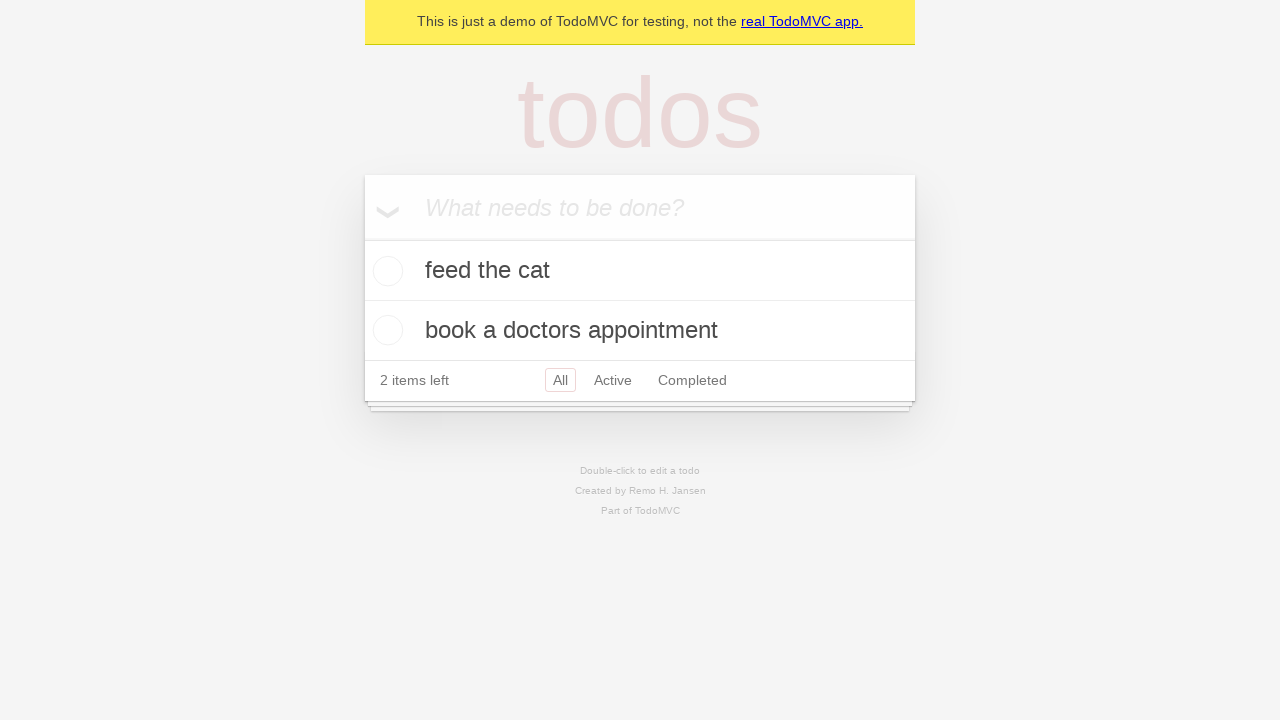

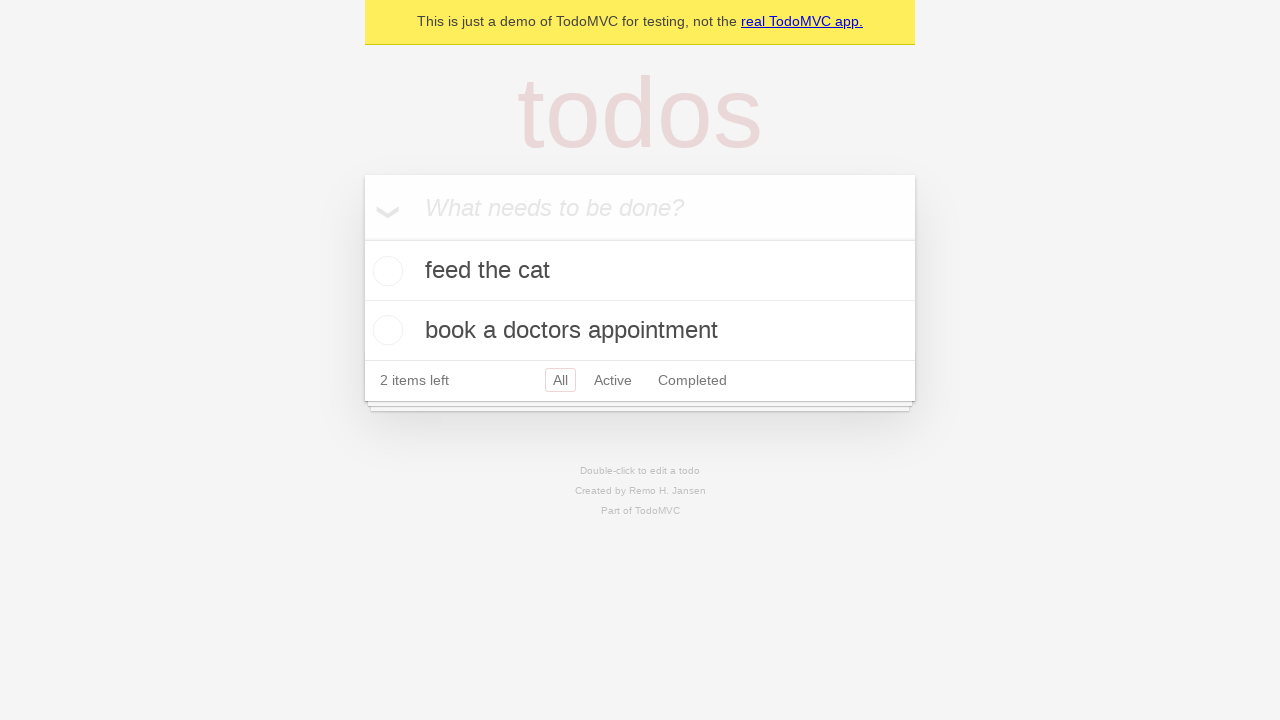